Tests that the Clear Completed button displays the correct text

Starting URL: https://demo.playwright.dev/todomvc

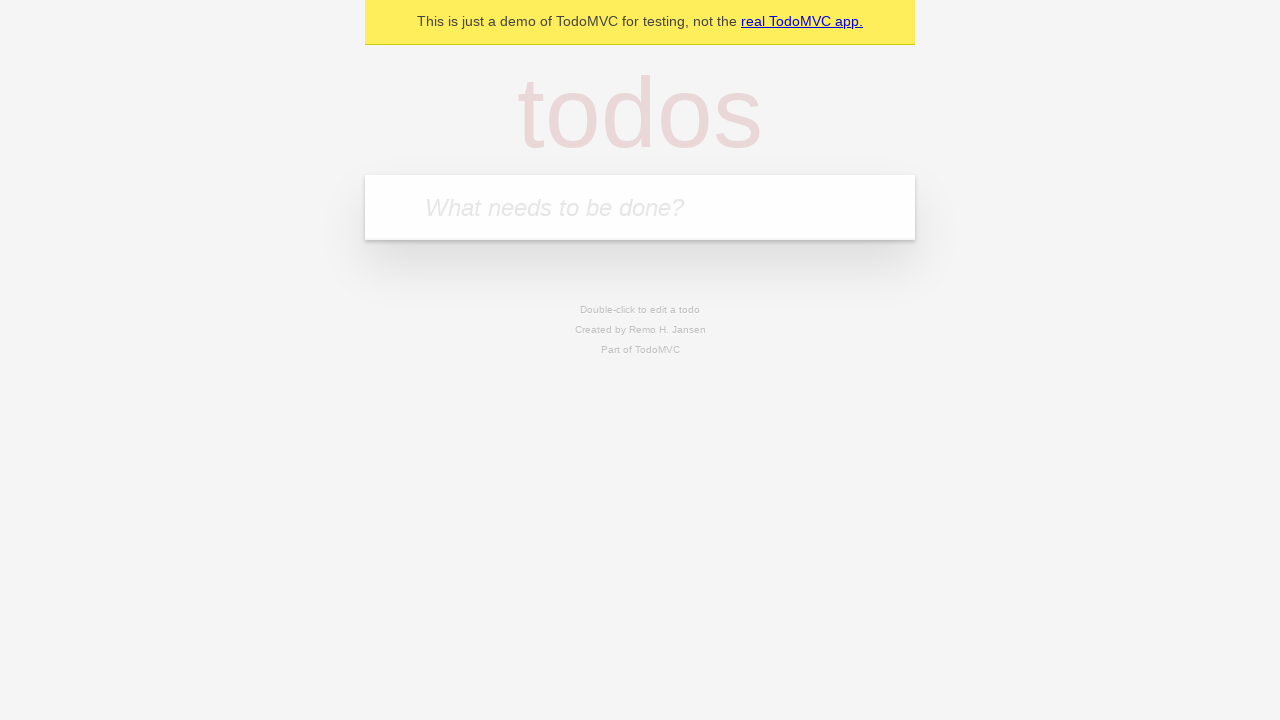

Filled new todo field with 'buy some cheese' on .new-todo
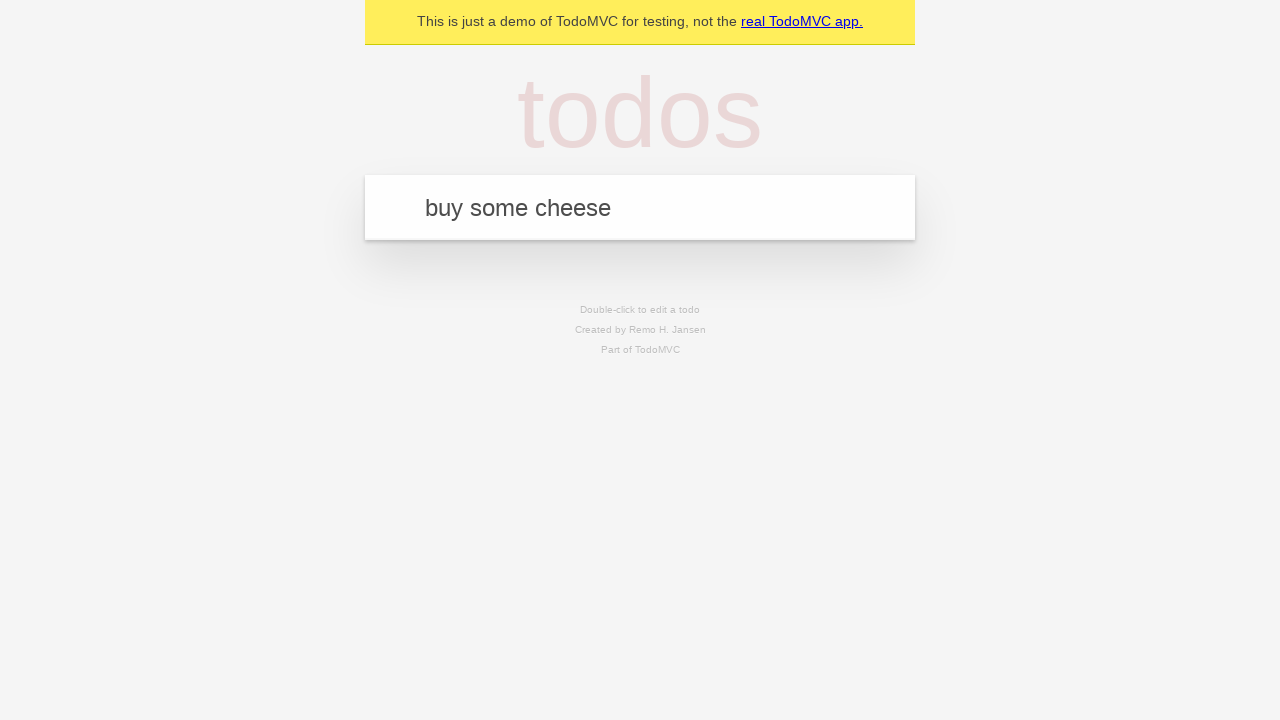

Pressed Enter to add first todo on .new-todo
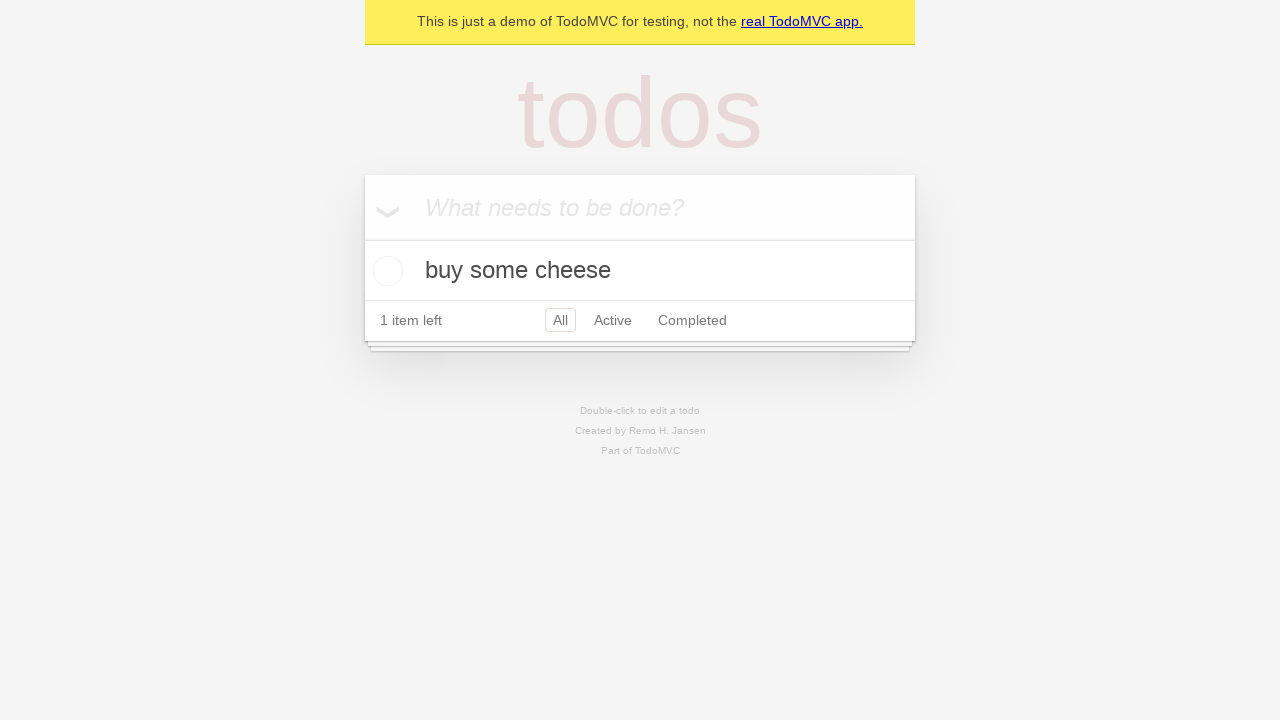

Filled new todo field with 'feed the cat' on .new-todo
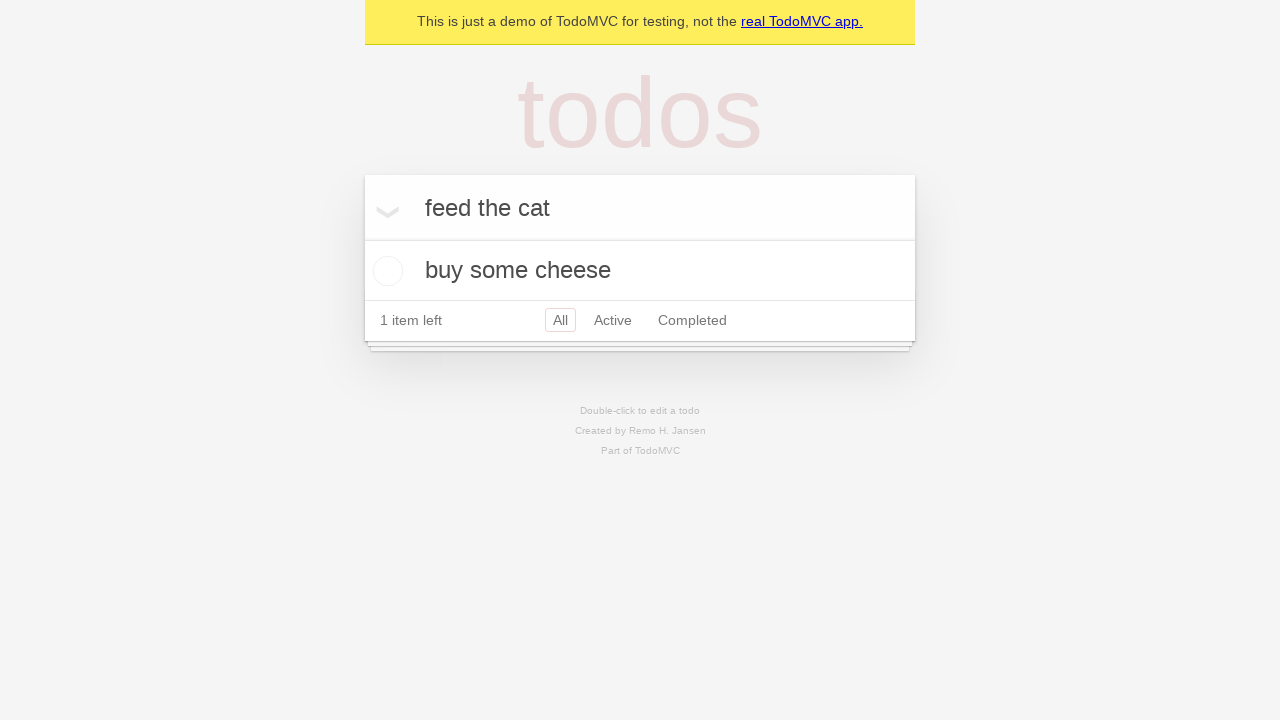

Pressed Enter to add second todo on .new-todo
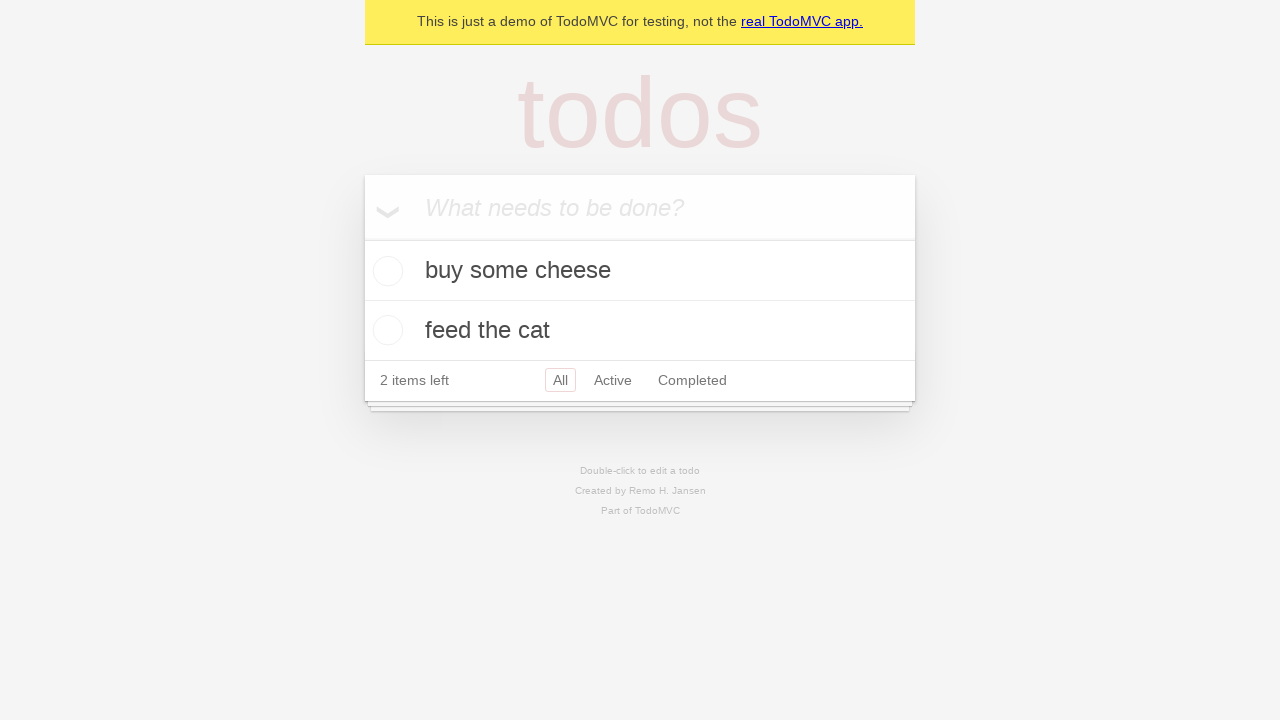

Filled new todo field with 'book a doctors appointment' on .new-todo
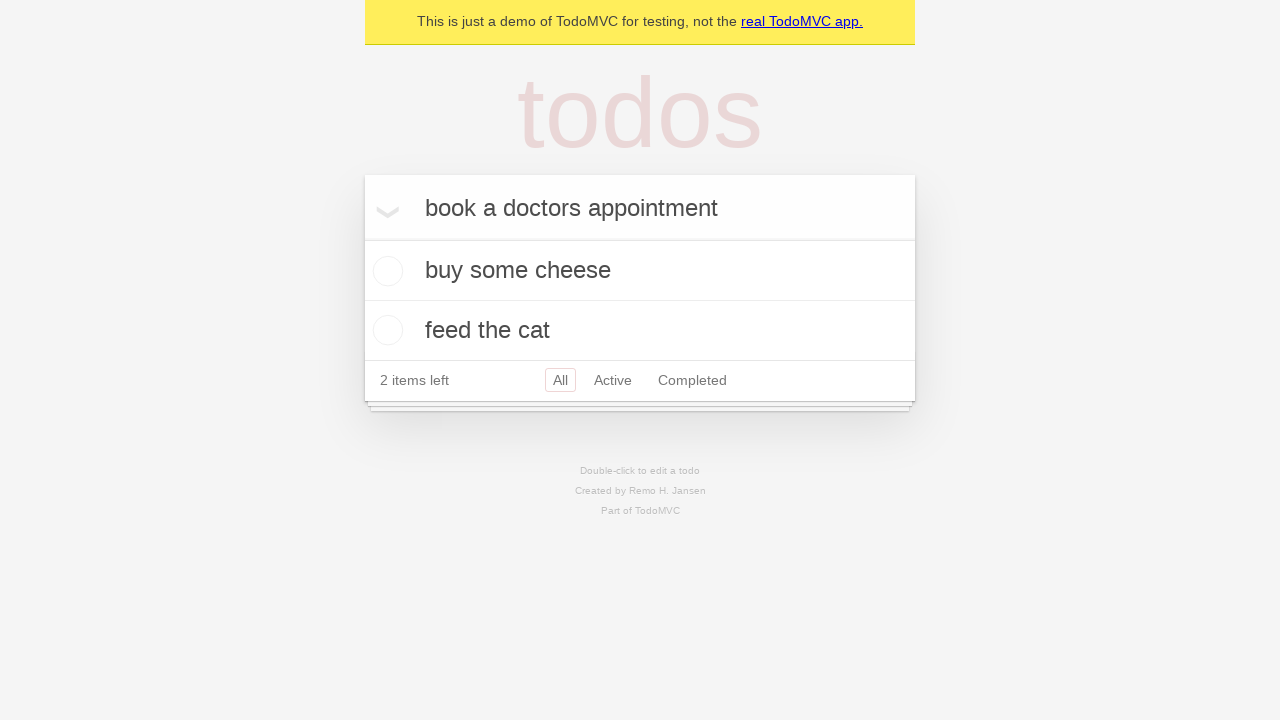

Pressed Enter to add third todo on .new-todo
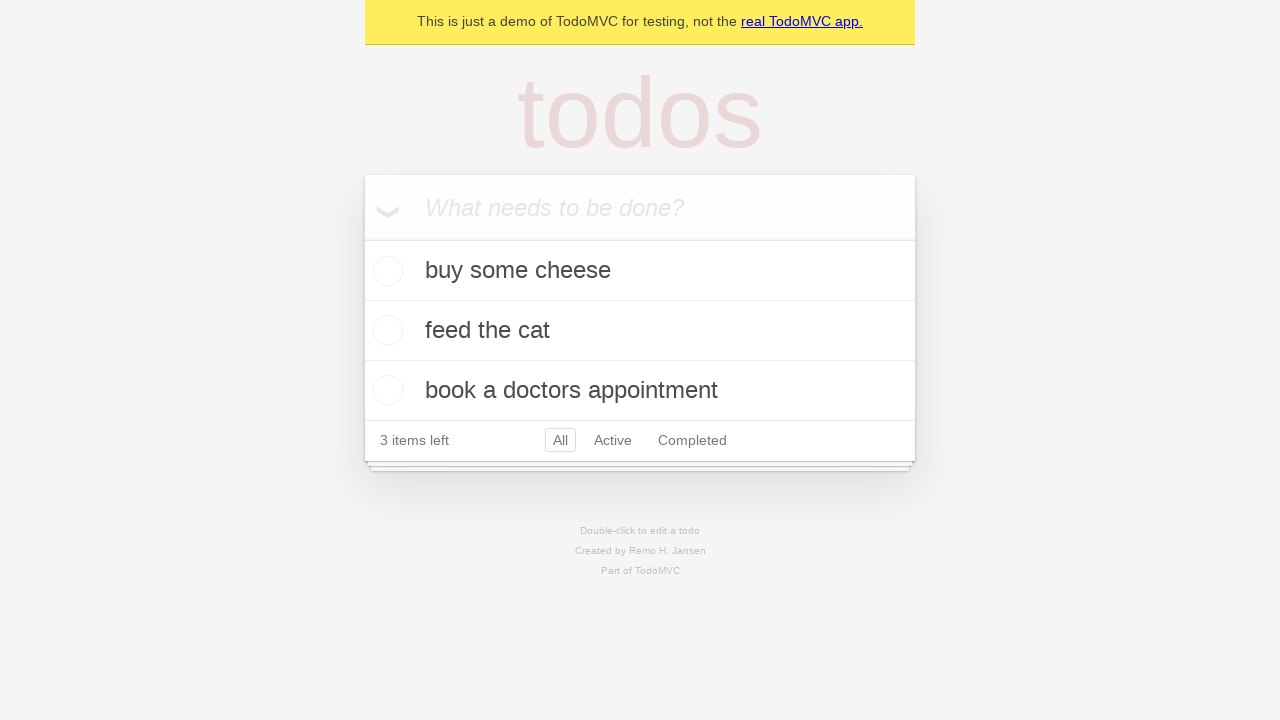

All three todos loaded in the todo list
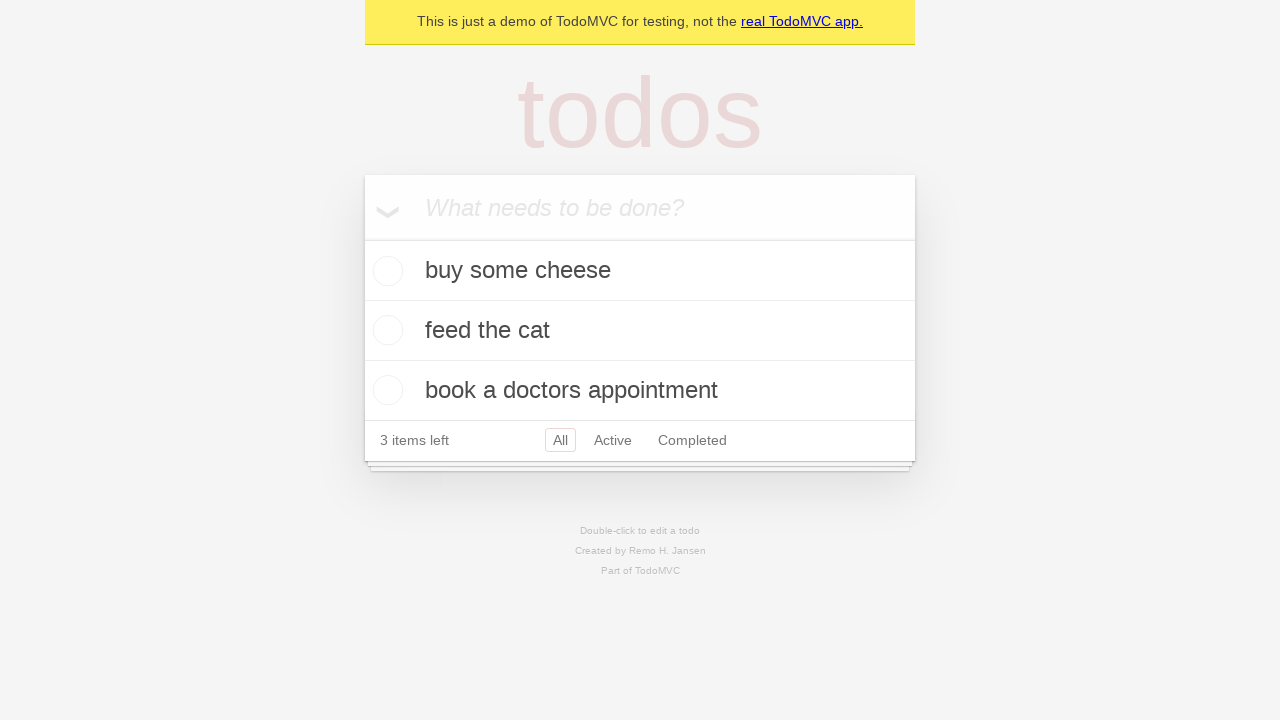

Checked the first todo as completed at (385, 271) on .todo-list li .toggle >> nth=0
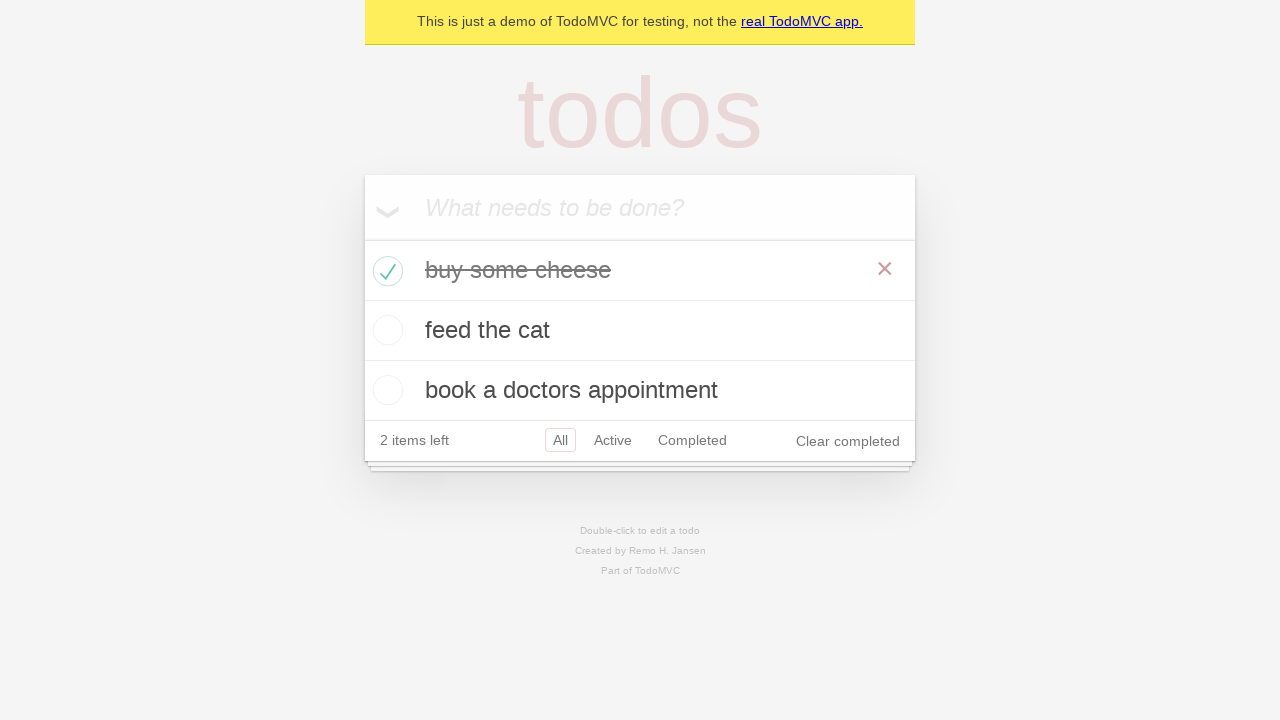

Clear Completed button appeared after marking todo as complete
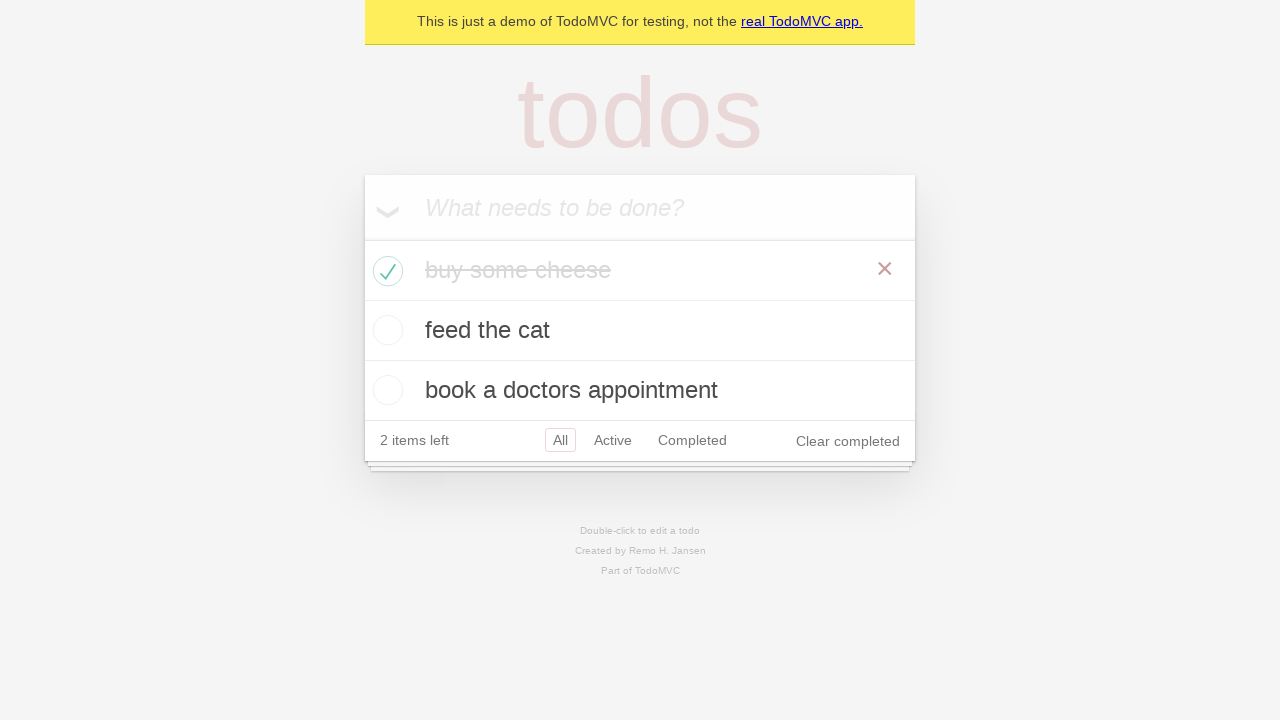

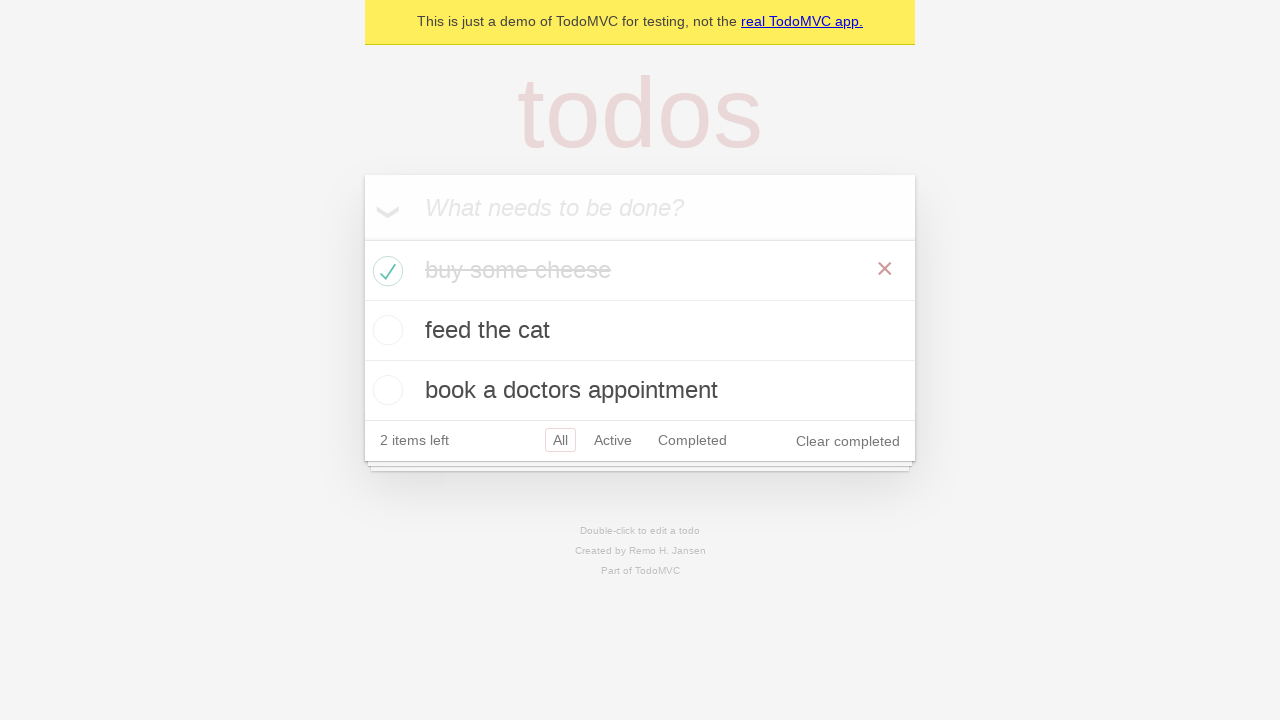